Tests VWO login page with invalid credentials and verifies that an error message is displayed

Starting URL: https://app.vwo.com

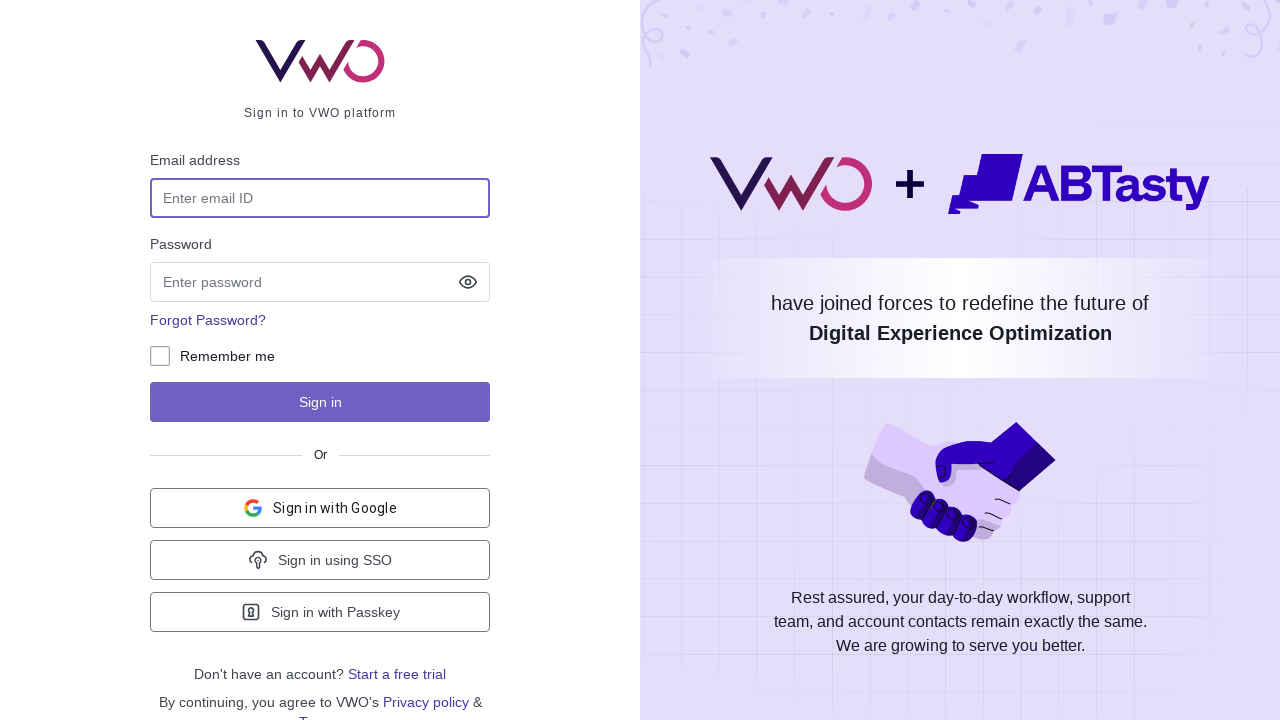

Verified page title is 'Login - VWO'
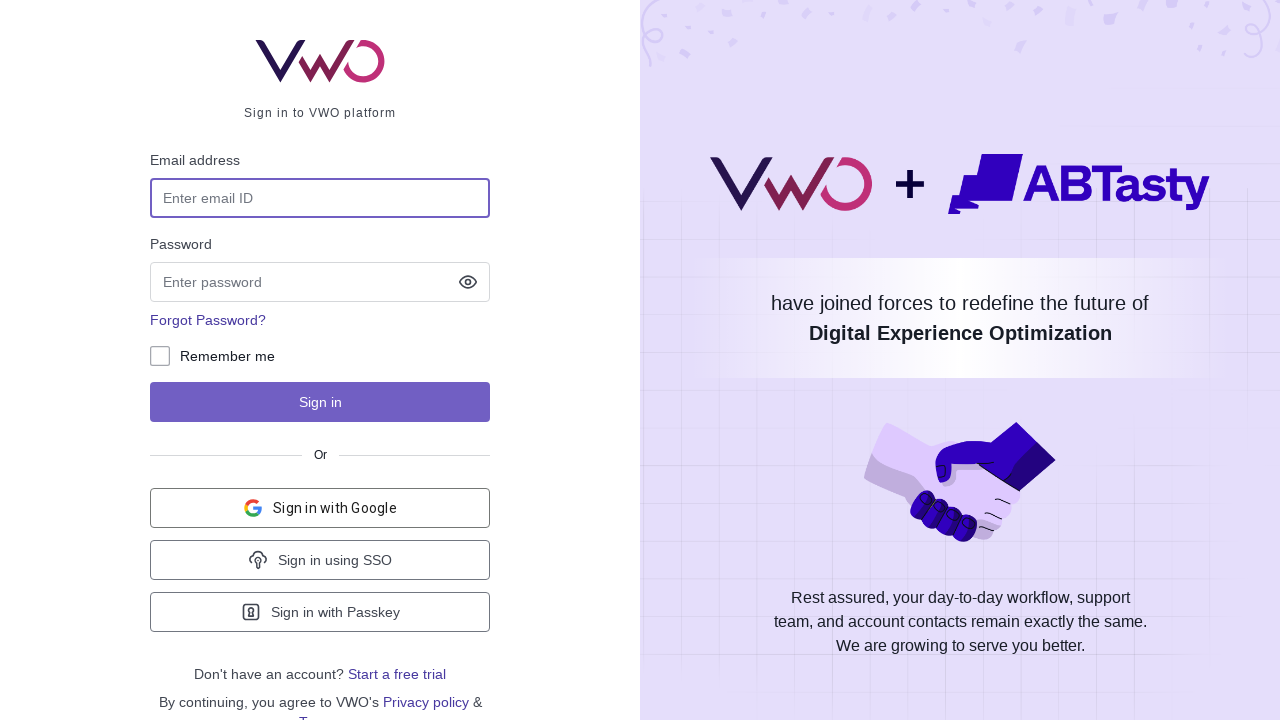

Verified URL is https://app.vwo.com/#/login
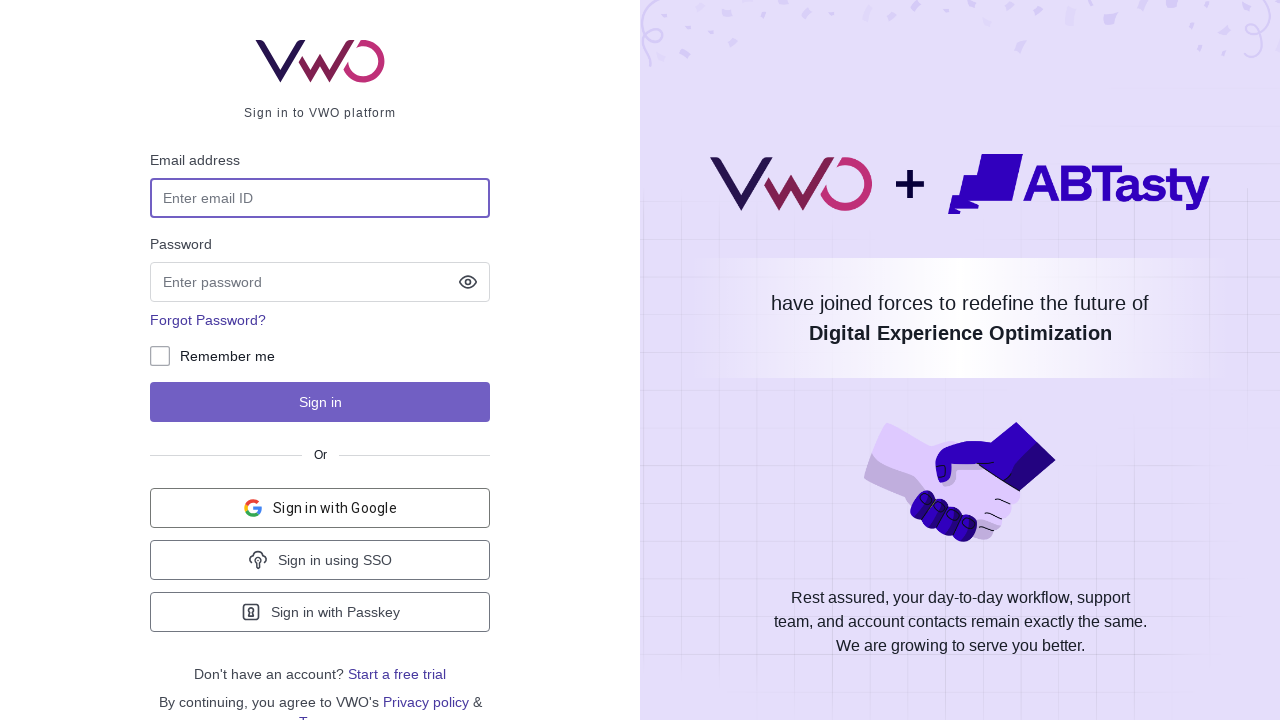

Filled email field with 'admin@admin.com' on #login-username
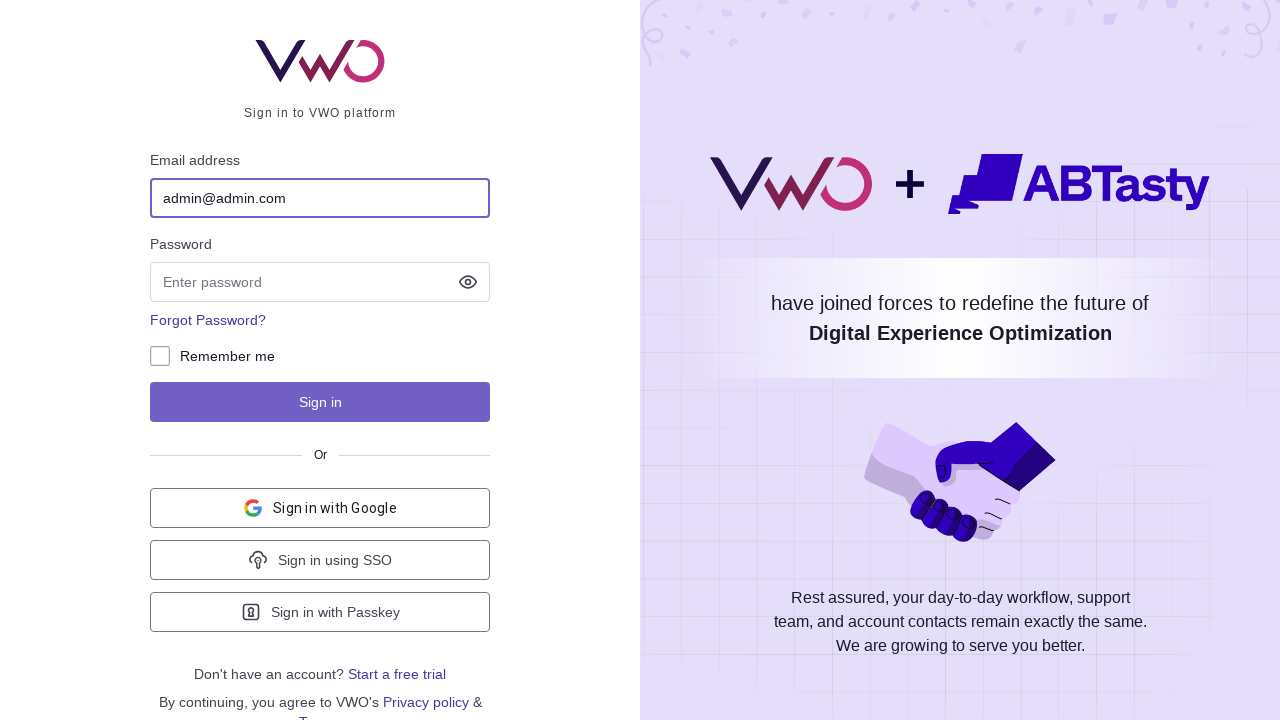

Filled password field with 'password@321' on input[name='password']
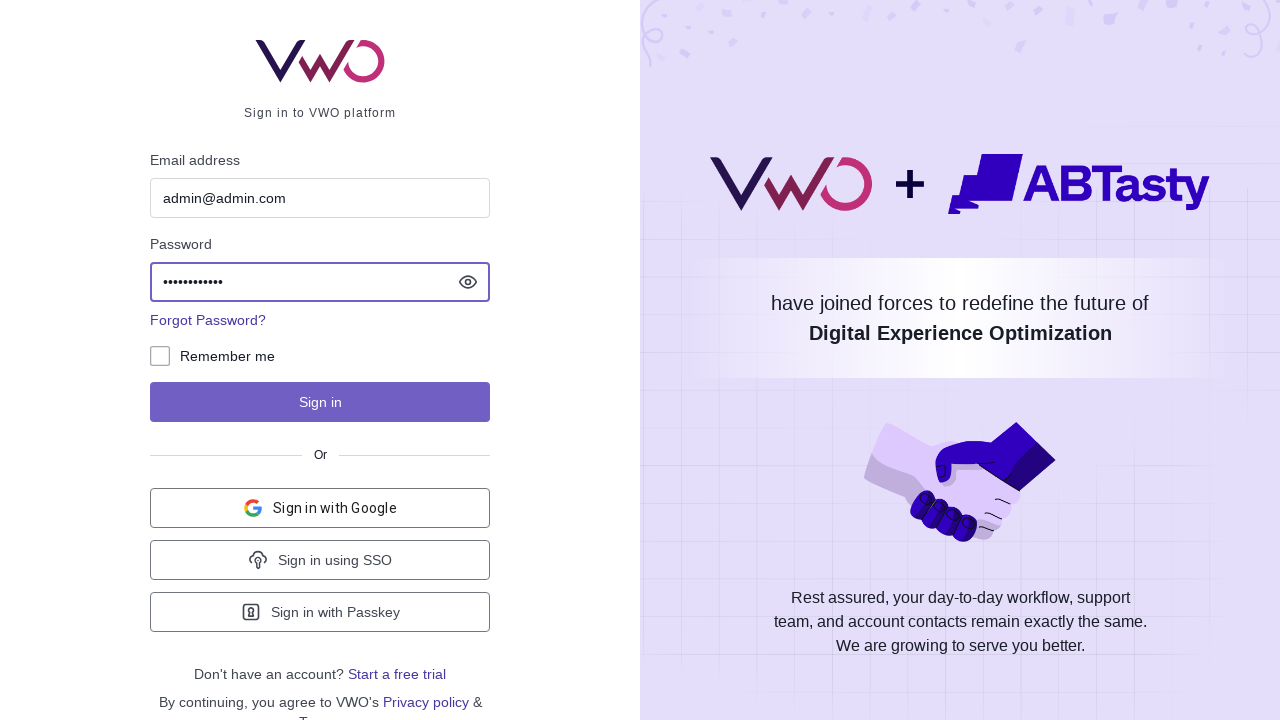

Clicked login button at (320, 402) on #js-login-btn
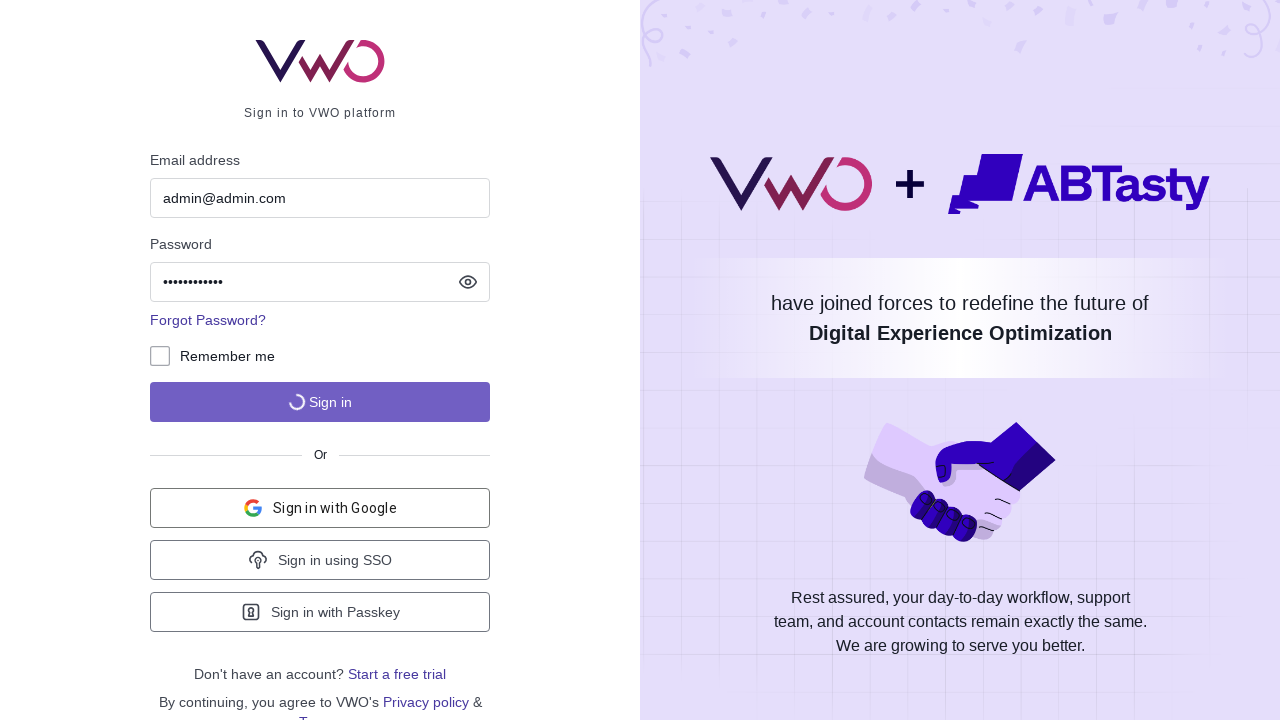

Error message notification appeared
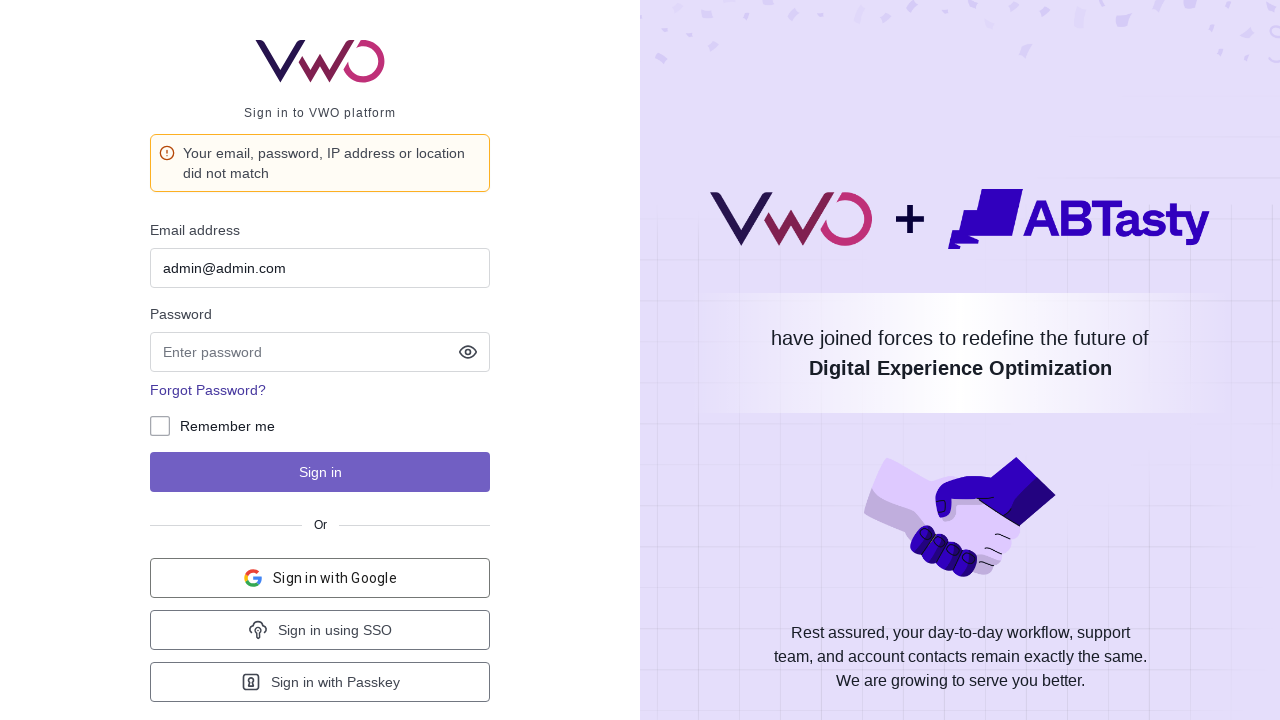

Verified error message: 'Your email, password, IP address or location did not match'
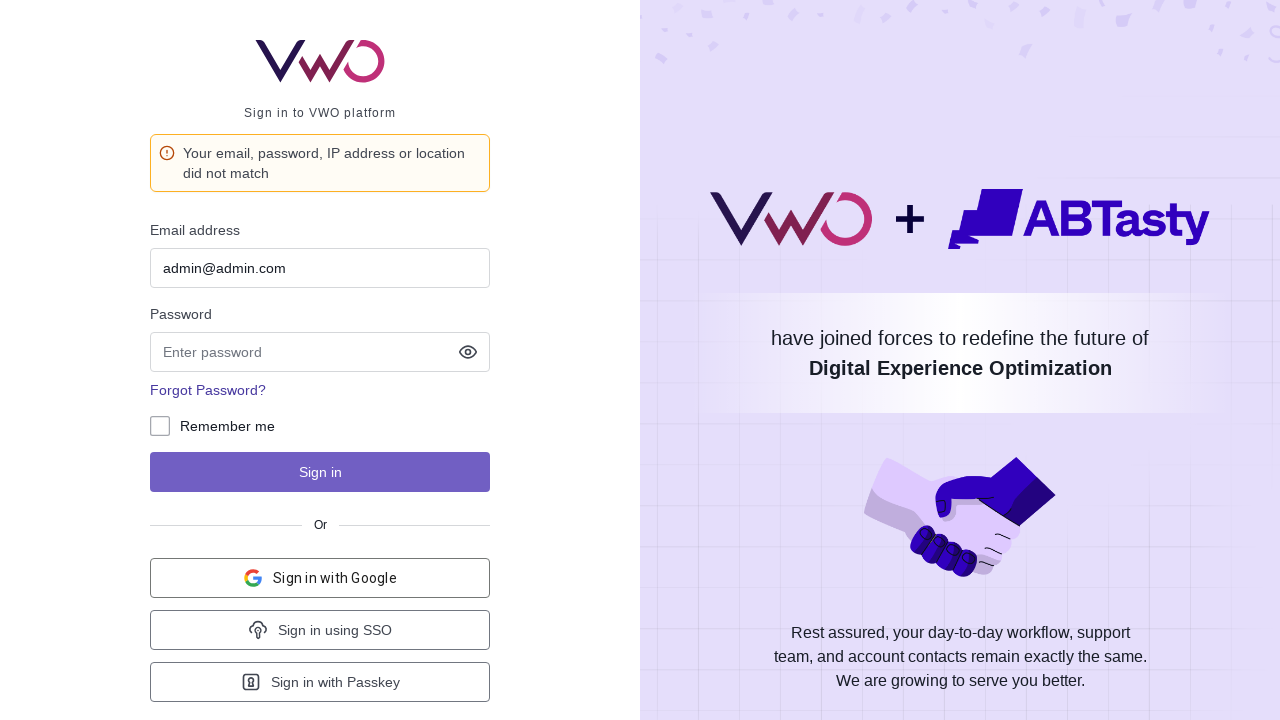

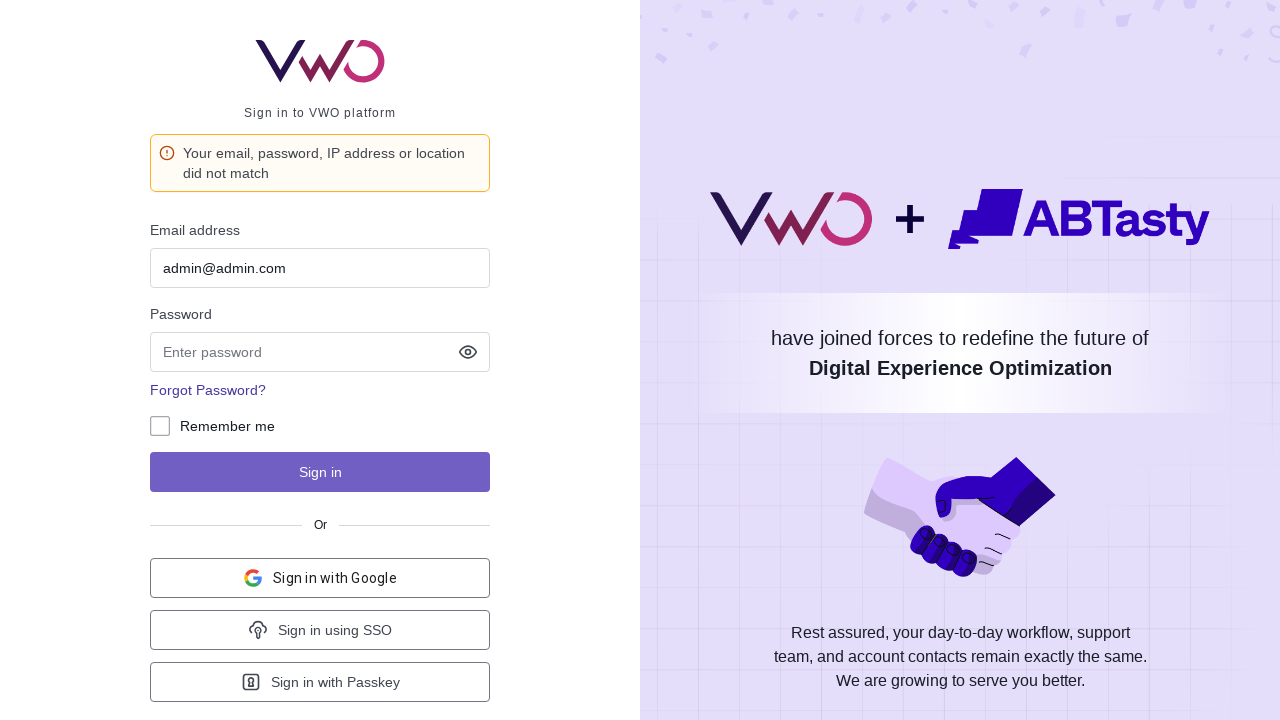